Tests navigation to Browse Languages page and verifies the table header contains the expected column names.

Starting URL: http://99-bottles-of-beer.net/

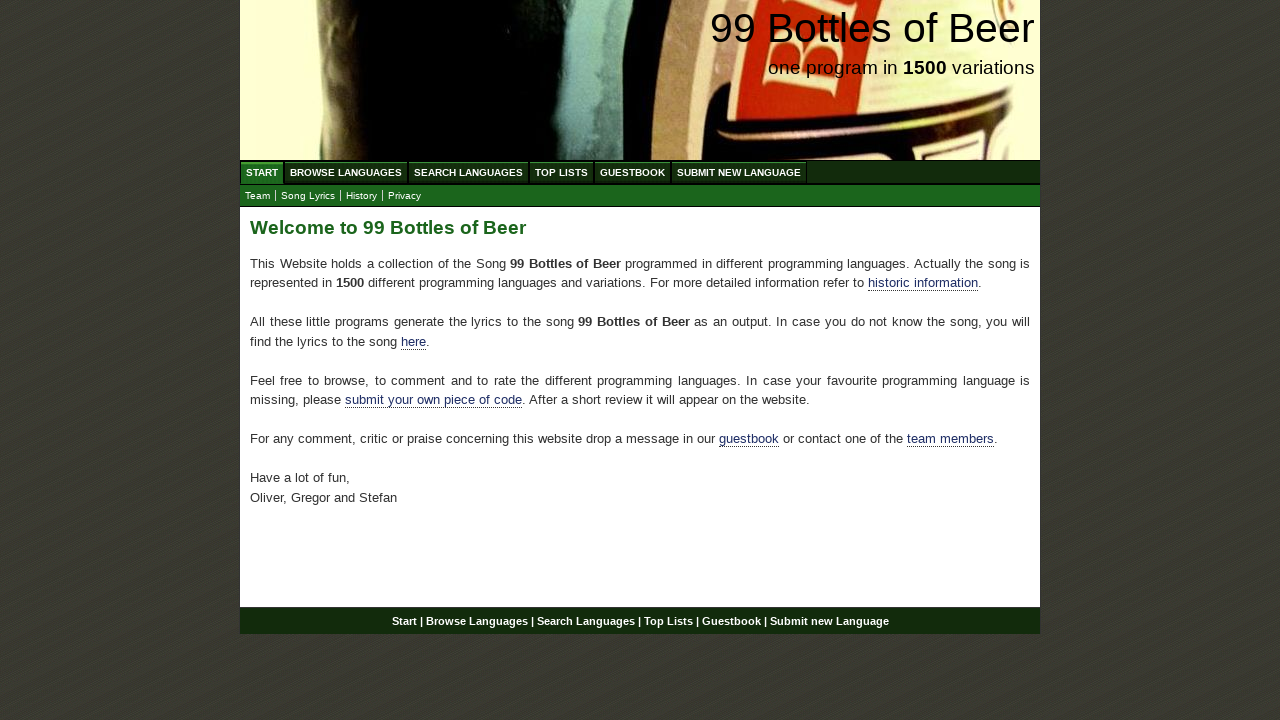

Clicked on Browse Languages menu link at (346, 172) on a[href='/abc.html']
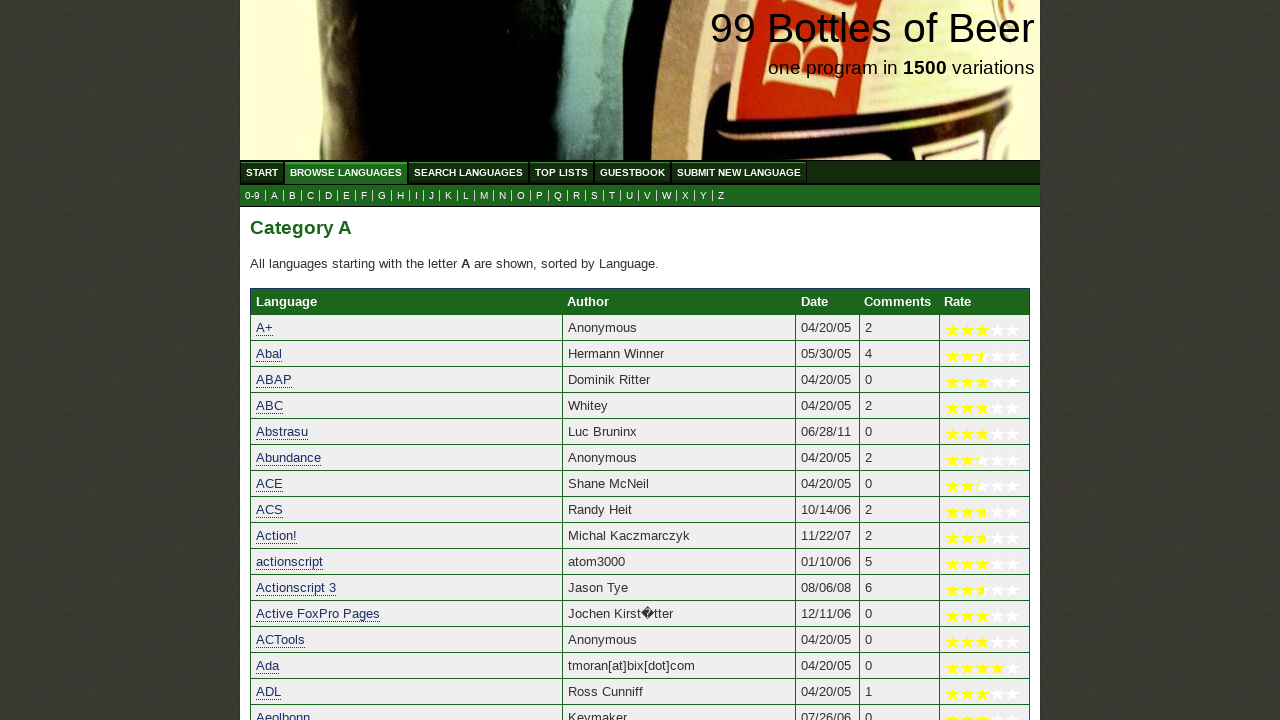

Table header loaded and is visible
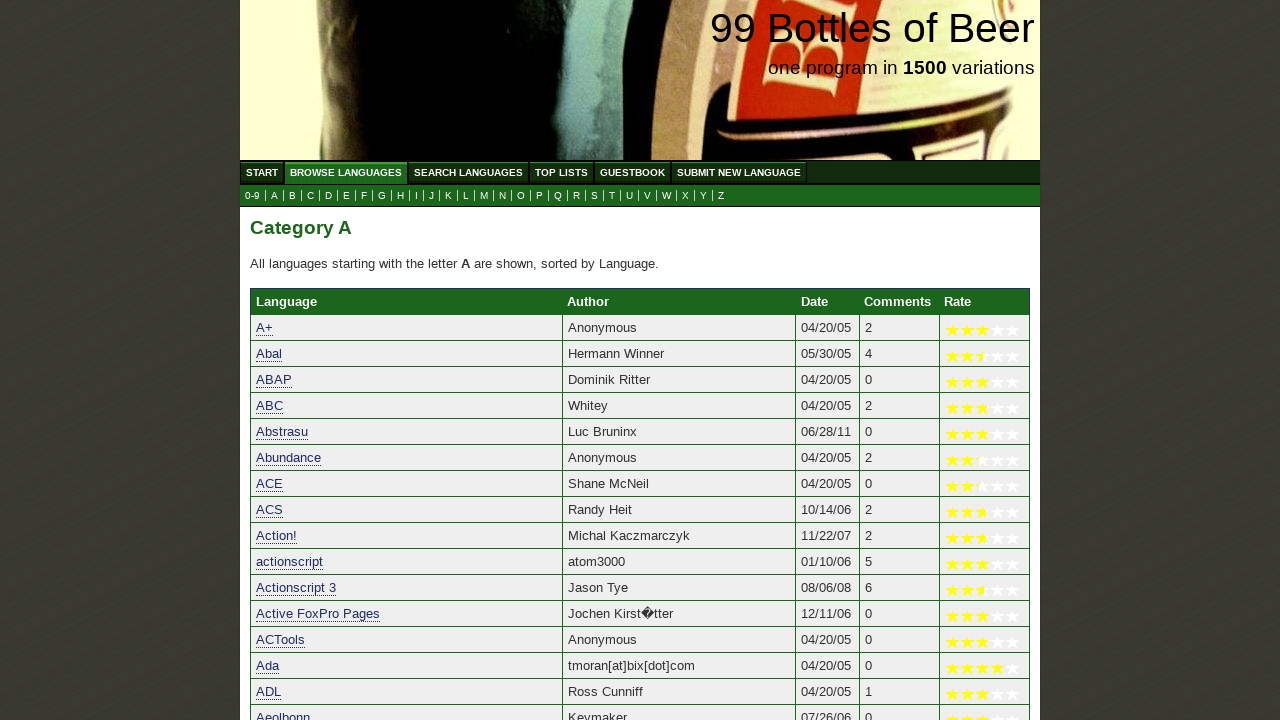

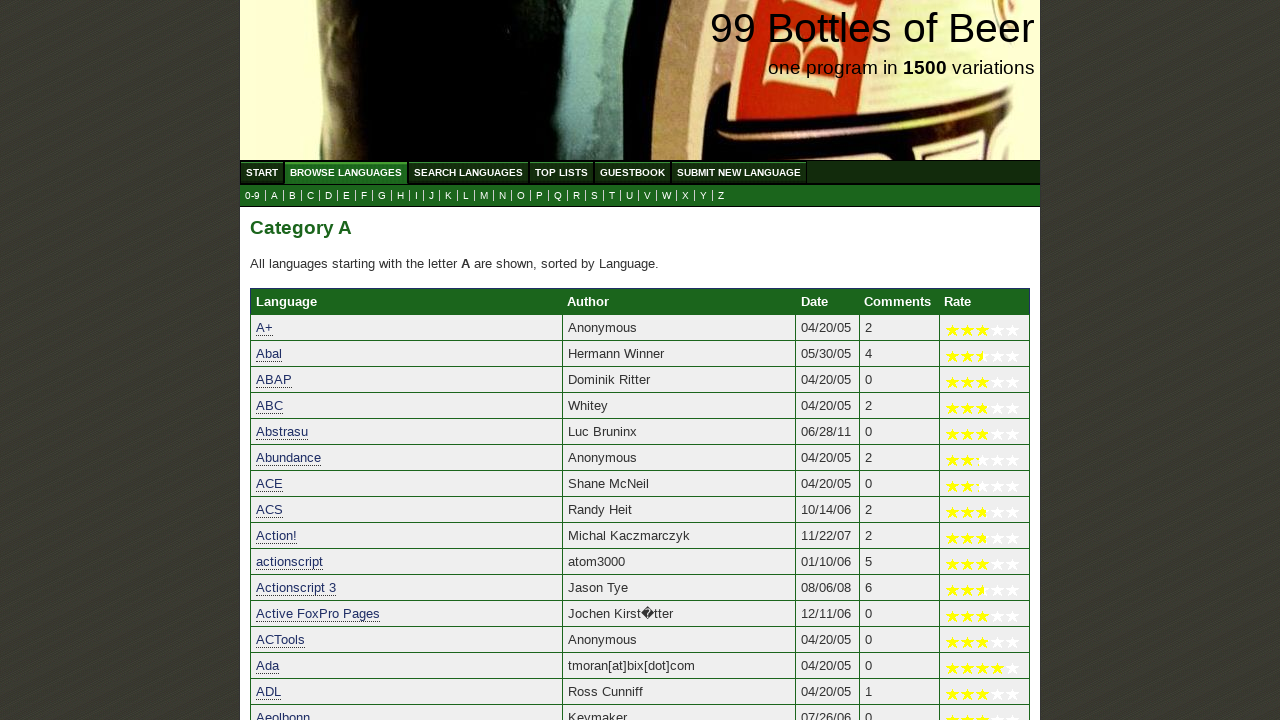